Tests dropdown selection functionality by selecting Option 2 from a dropdown list and verifying the selection

Starting URL: http://the-internet.herokuapp.com/dropdown

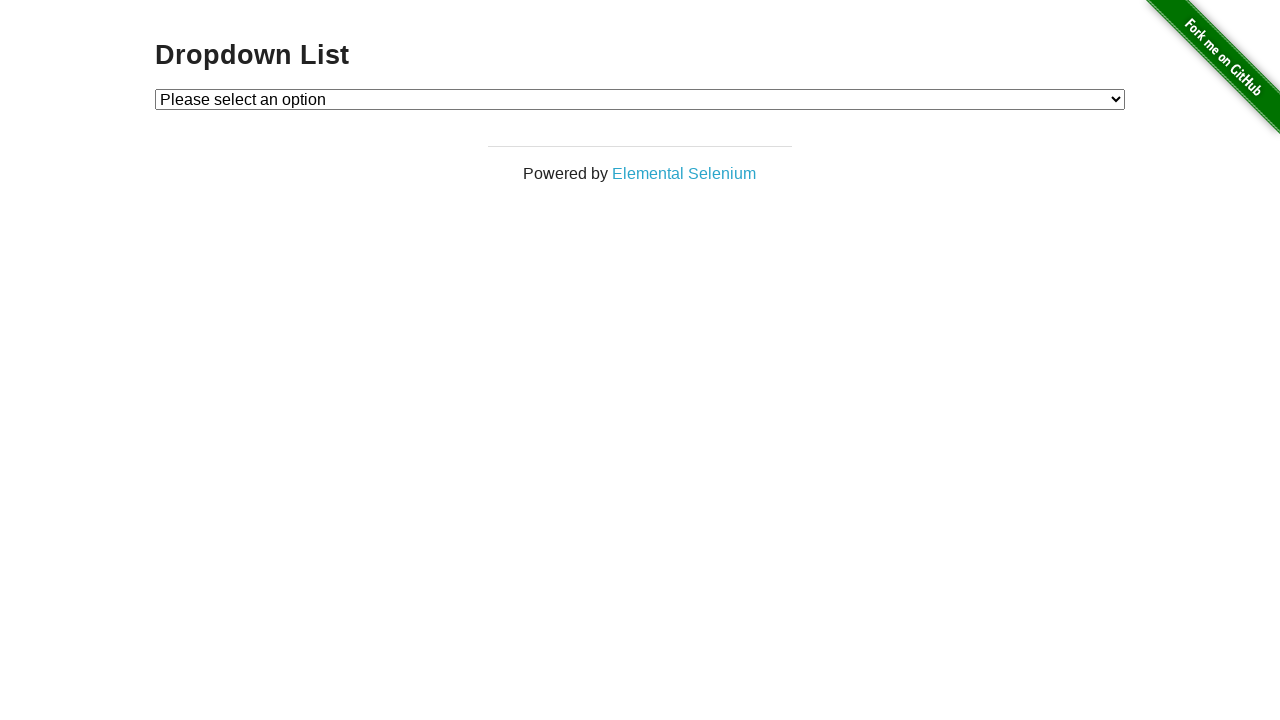

Located dropdown element with id 'dropdown'
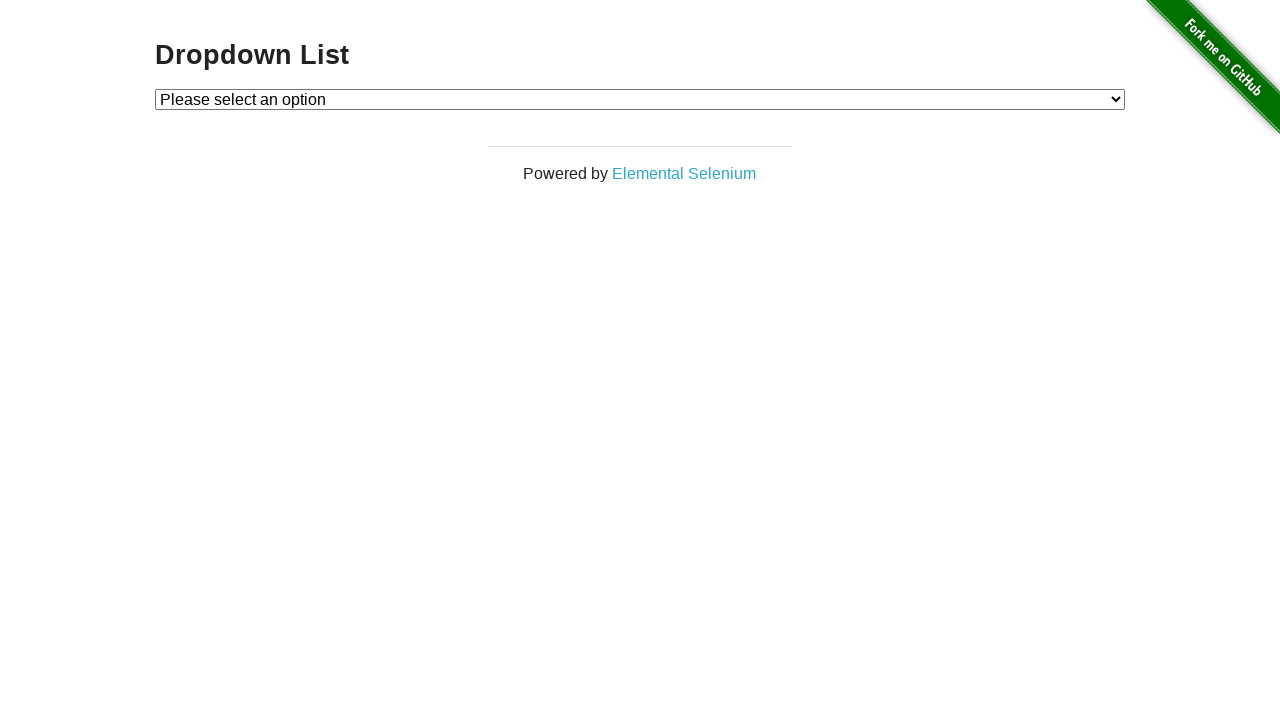

Selected Option 2 from dropdown by index on #dropdown
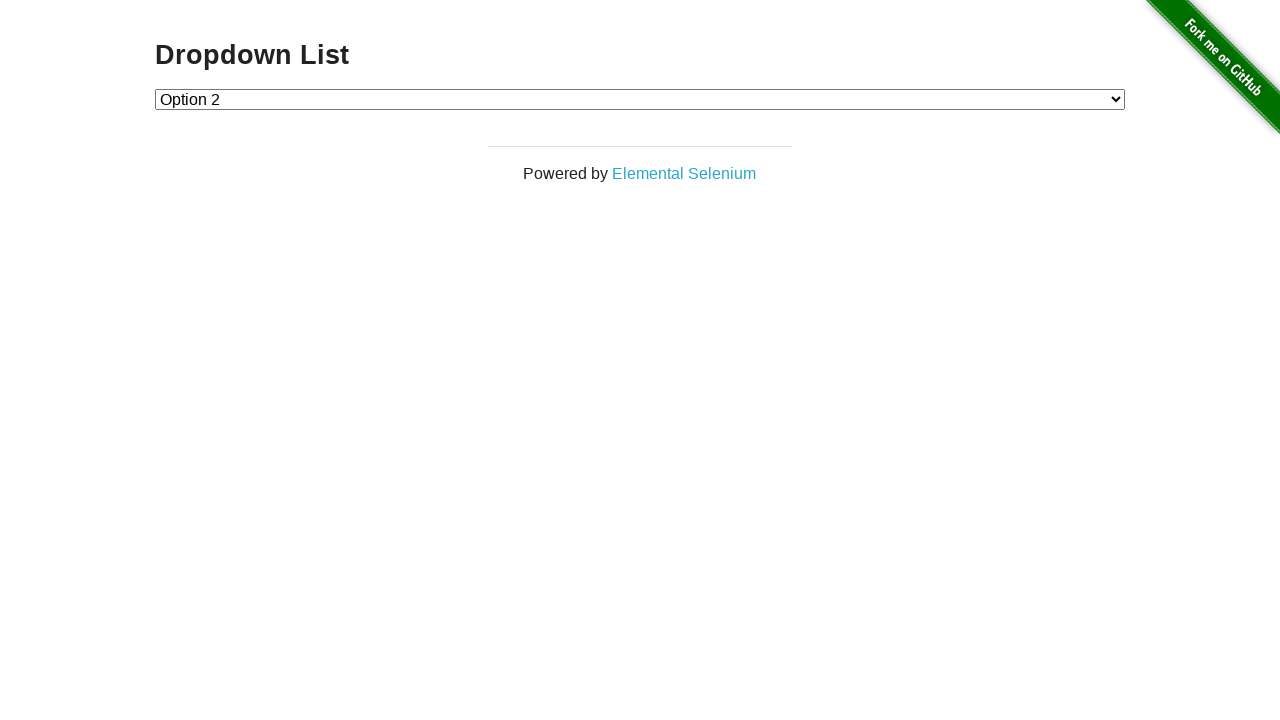

Located the currently selected option in dropdown
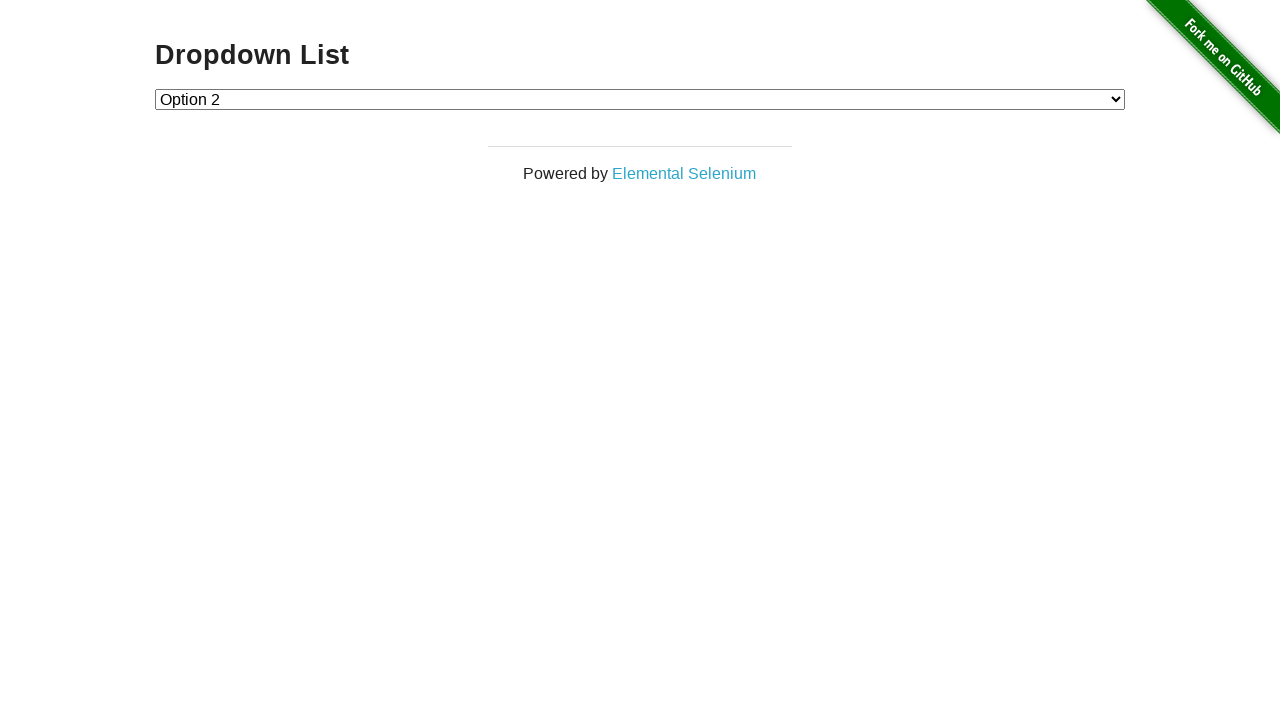

Verified that 'Option 2' is selected in the dropdown
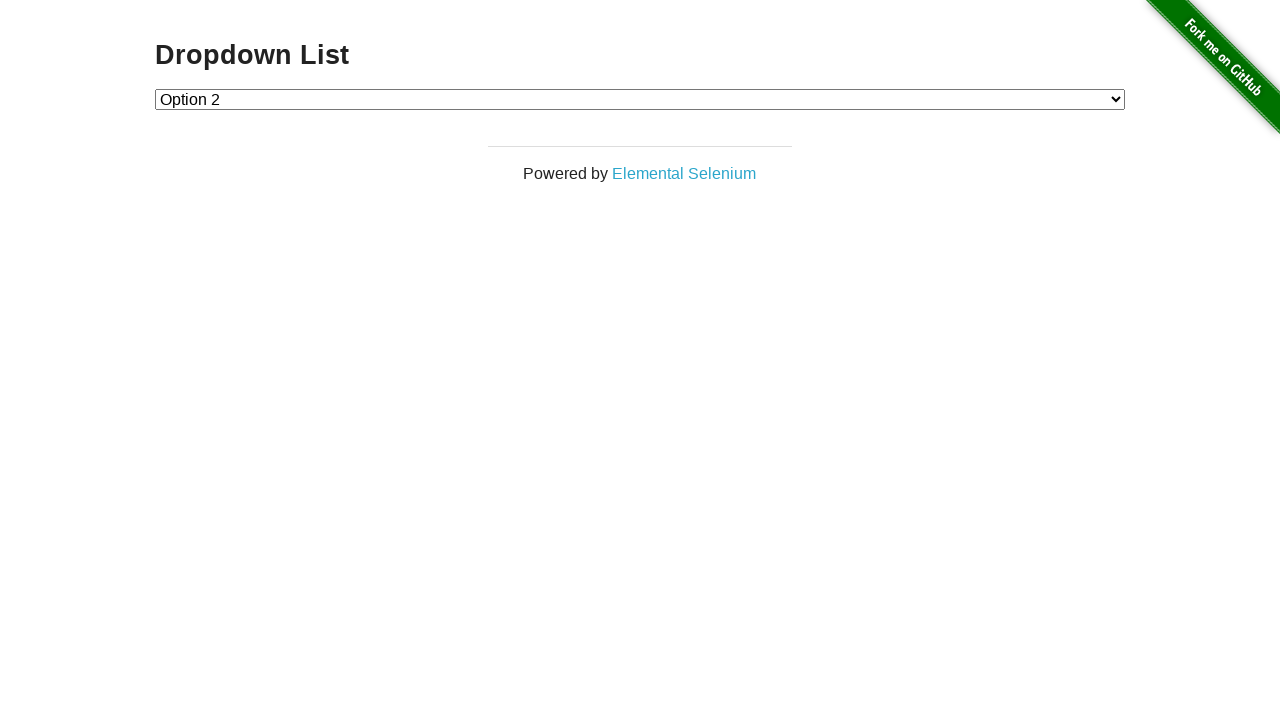

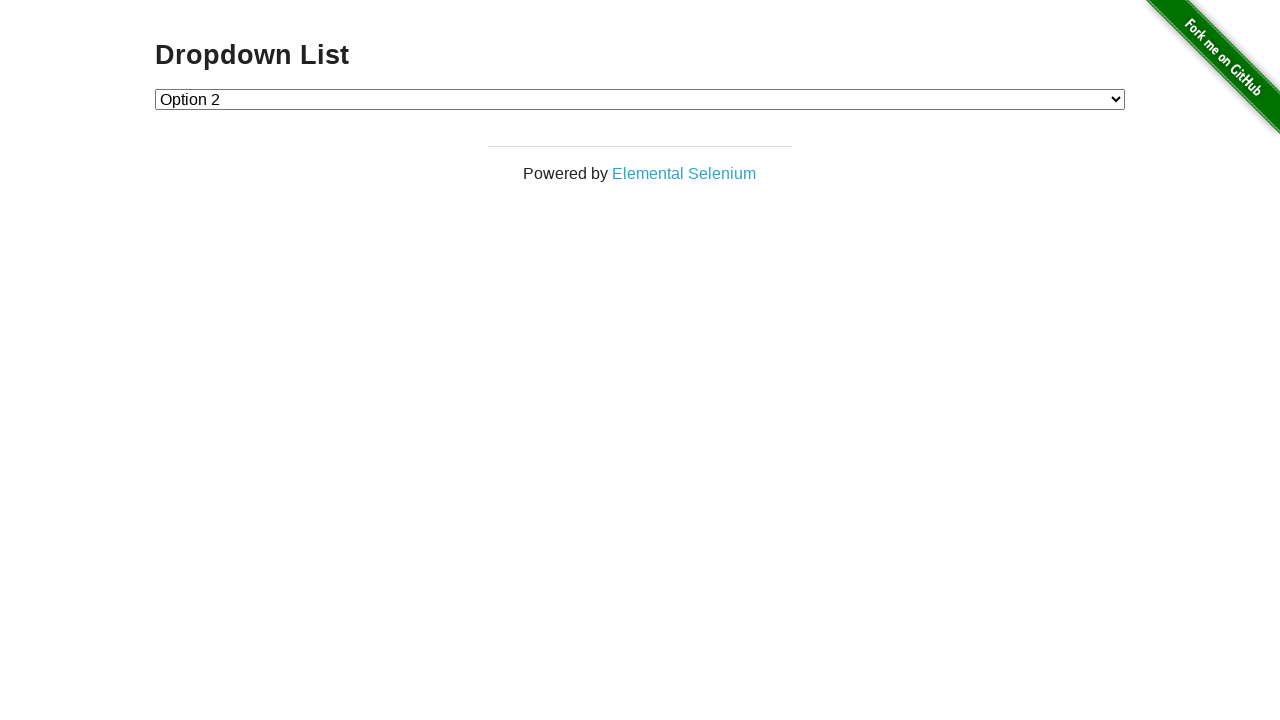